Tests basic browser navigation by visiting a YouTube video, navigating to a college honors program page, then using back/forward navigation controls

Starting URL: https://www.youtube.com/watch?v=CHBbkoJaLvM

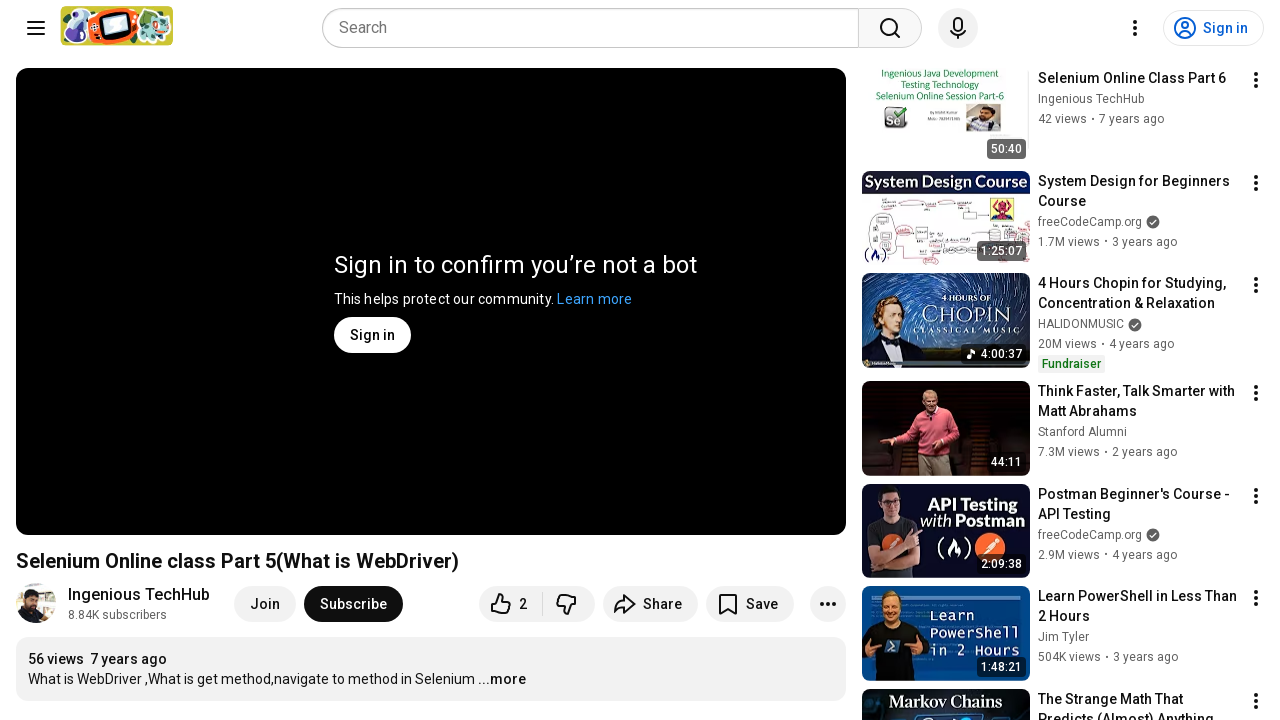

Navigated to BCC honors program page
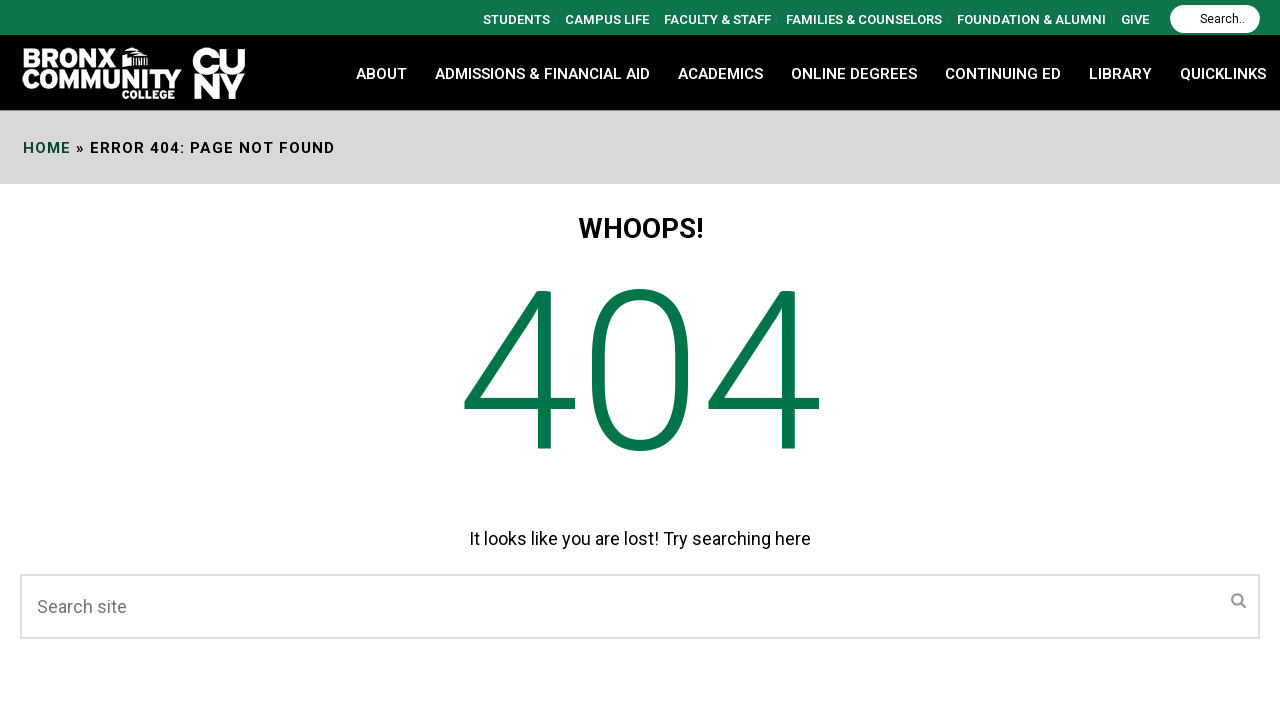

Retrieved page title: Page not found – Bronx Community College
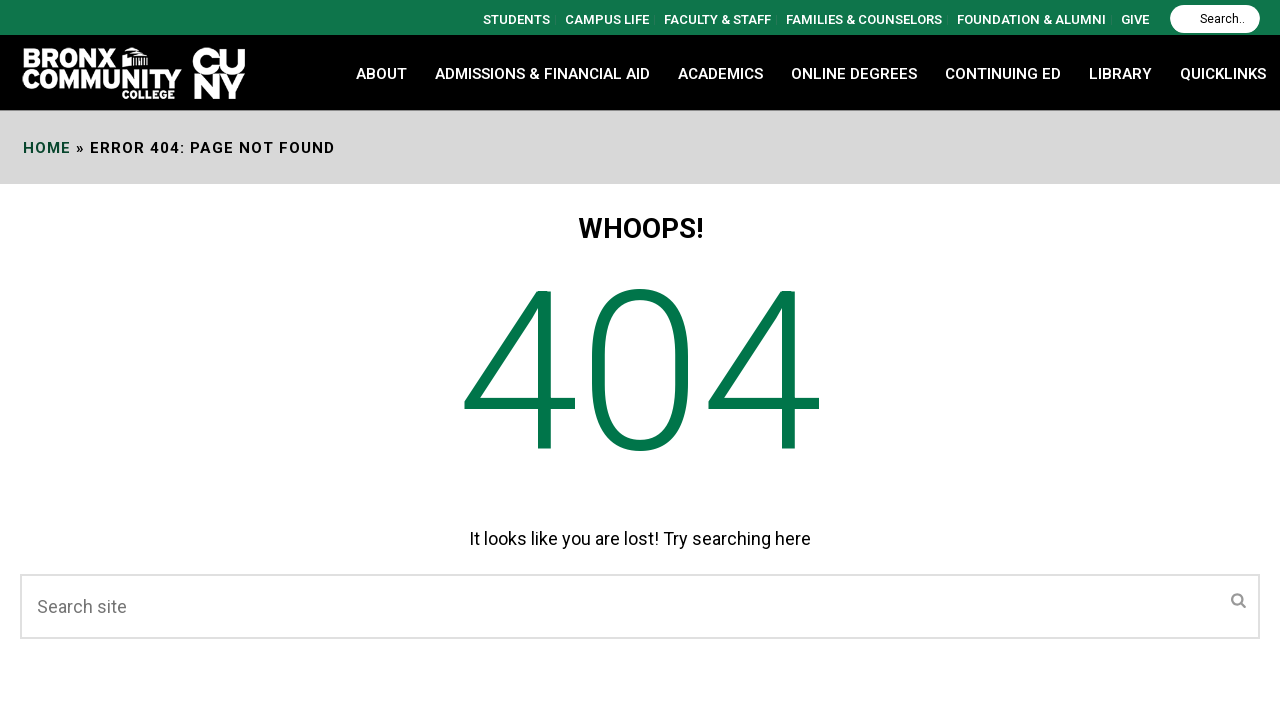

Reloaded the honors program page
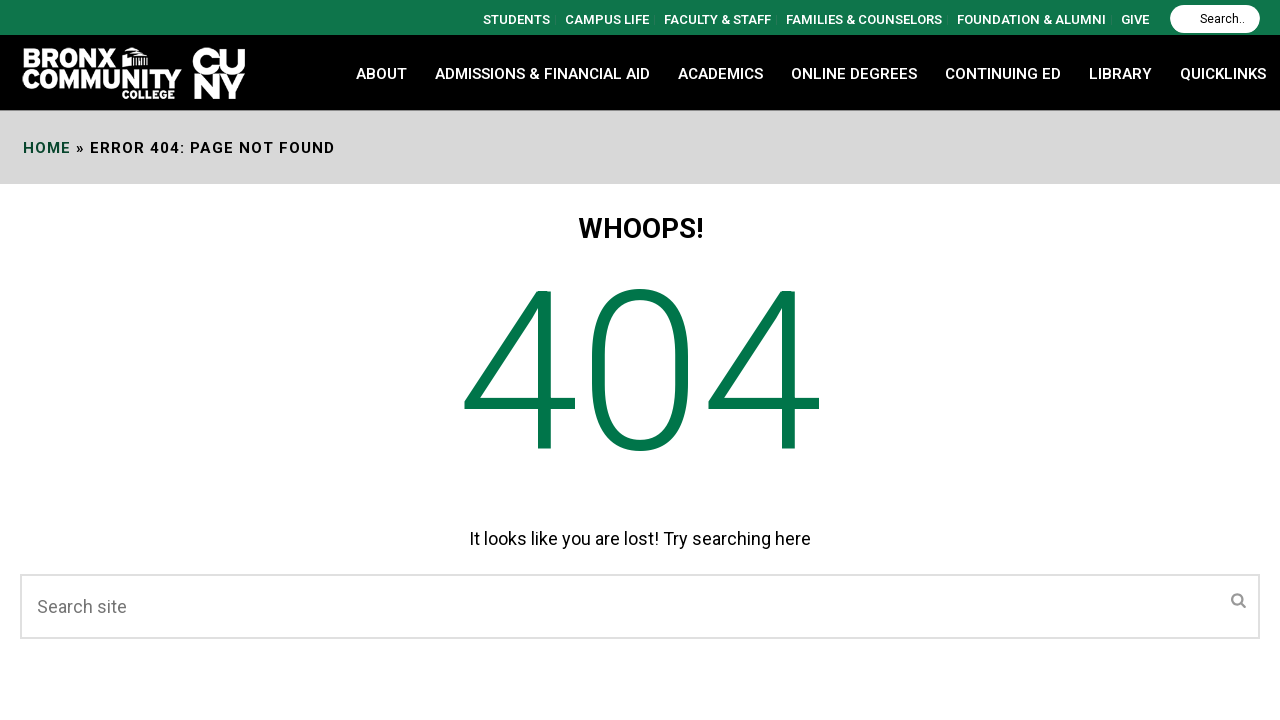

Navigated back to YouTube video
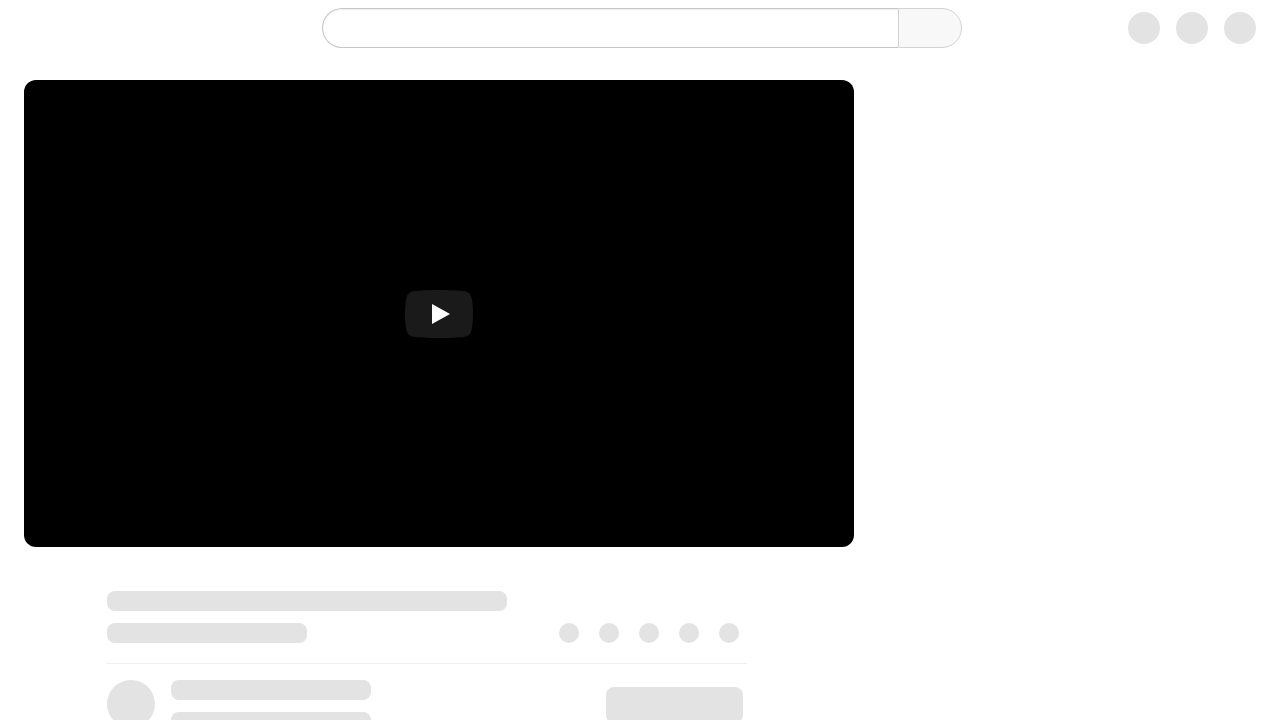

Navigated forward to BCC honors program page
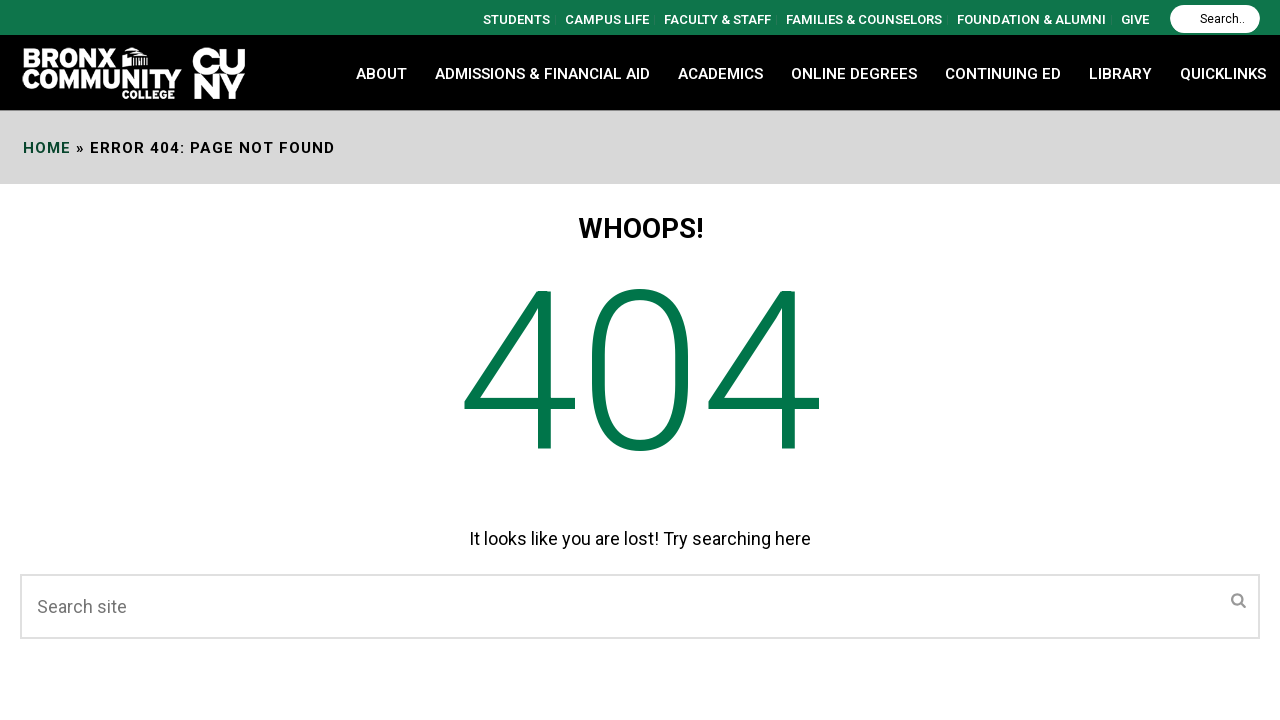

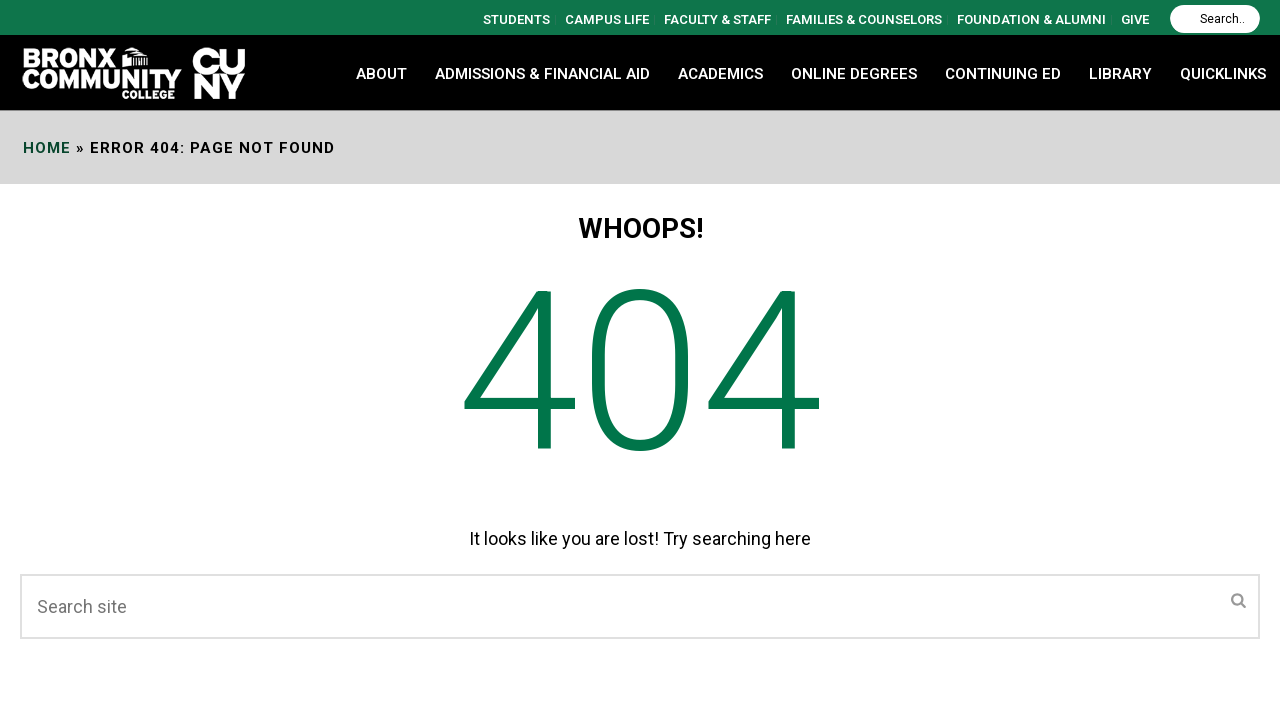